Tests browser window handling by clicking a link that opens a new window, switching to the new window, then switching back to the original window.

Starting URL: https://the-internet.herokuapp.com/windows

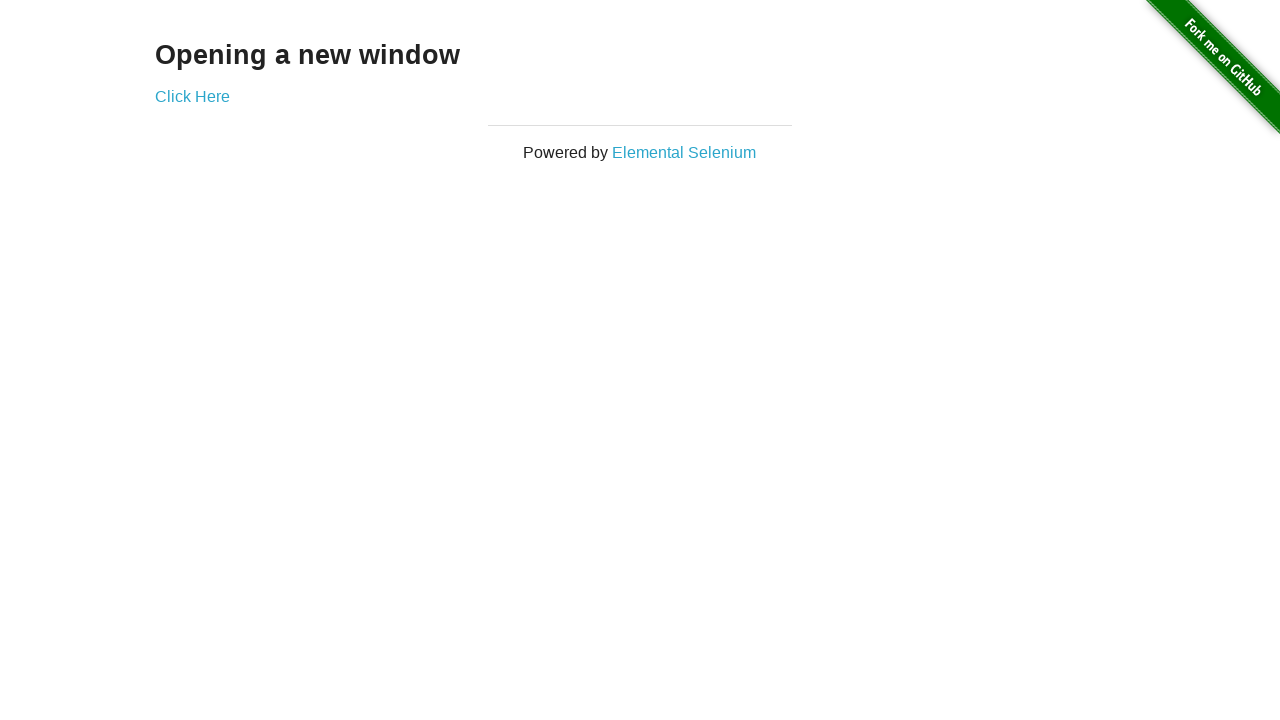

Clicked link to open new window at (192, 96) on xpath=//div[@class='example']/a
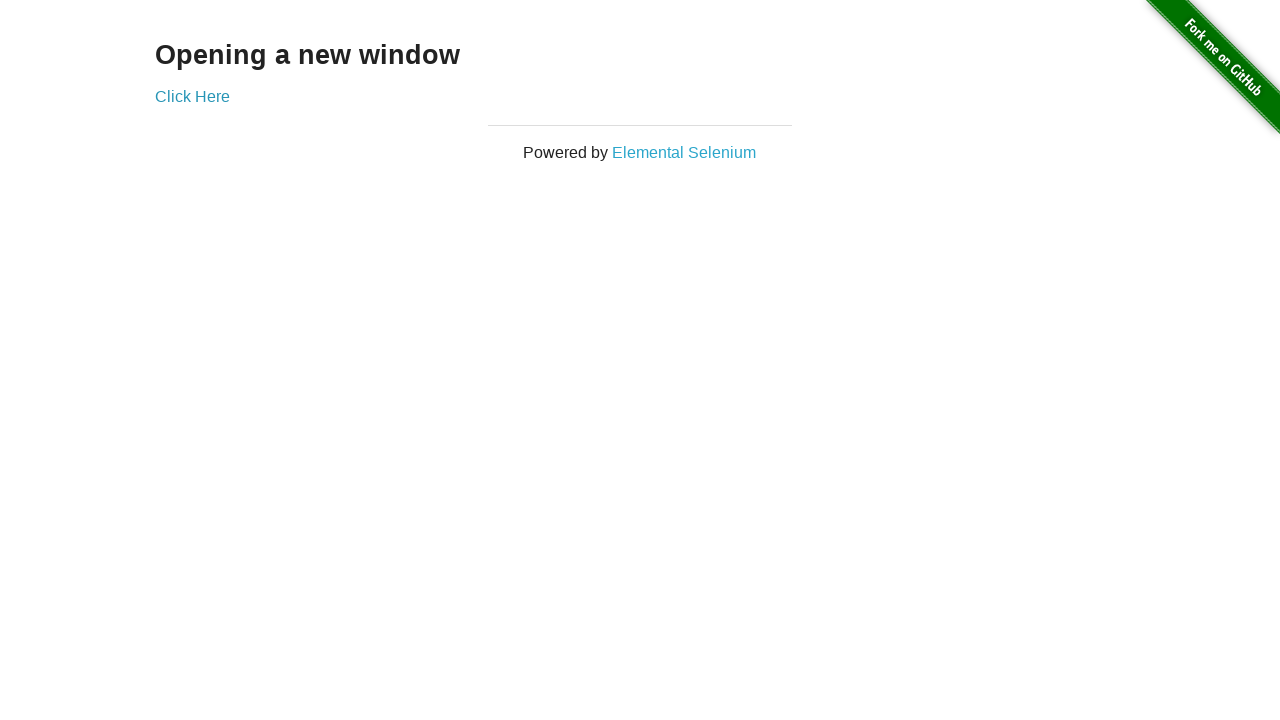

New window opened after clicking link at (192, 96) on xpath=//div[@class='example']/a
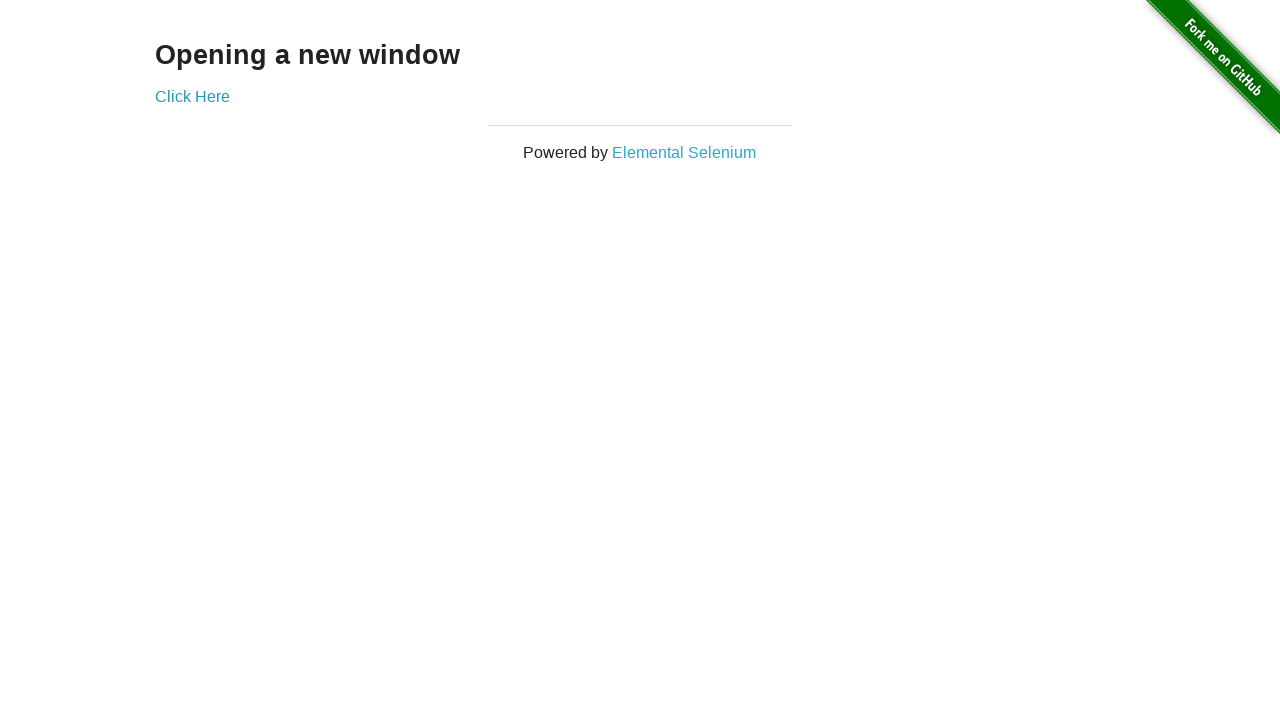

New window page fully loaded
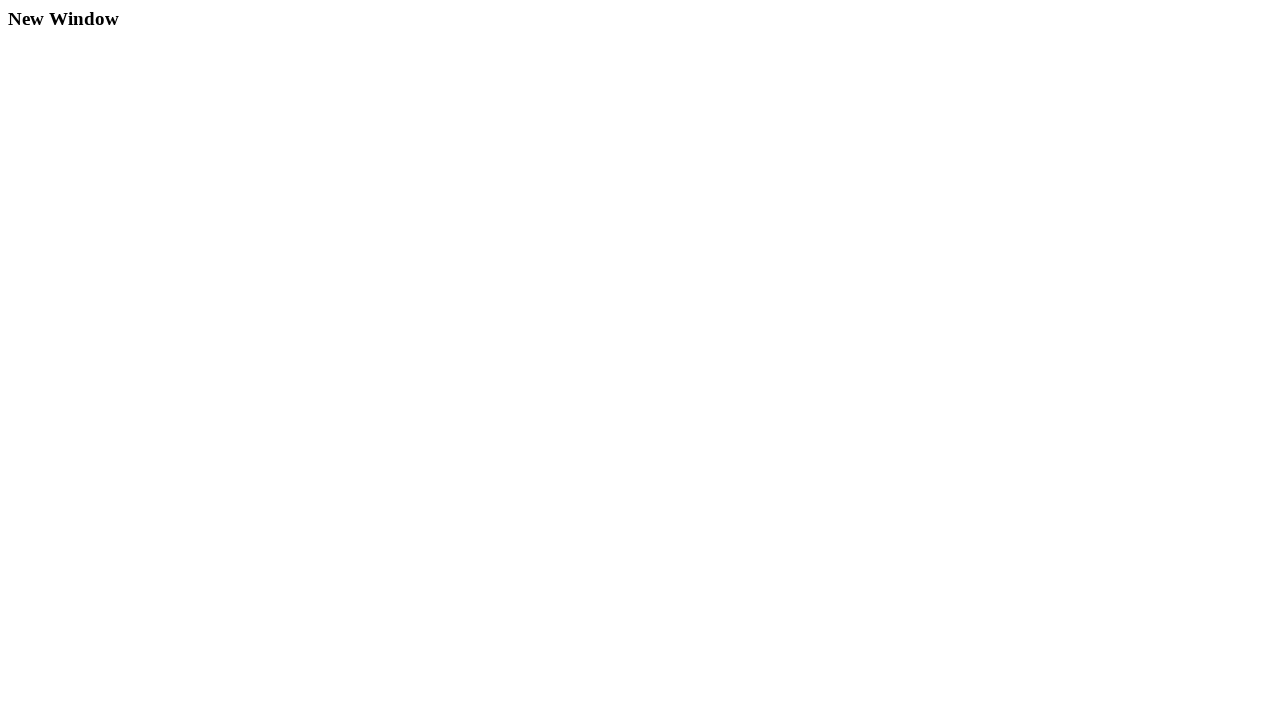

Verified h3 element exists in new window
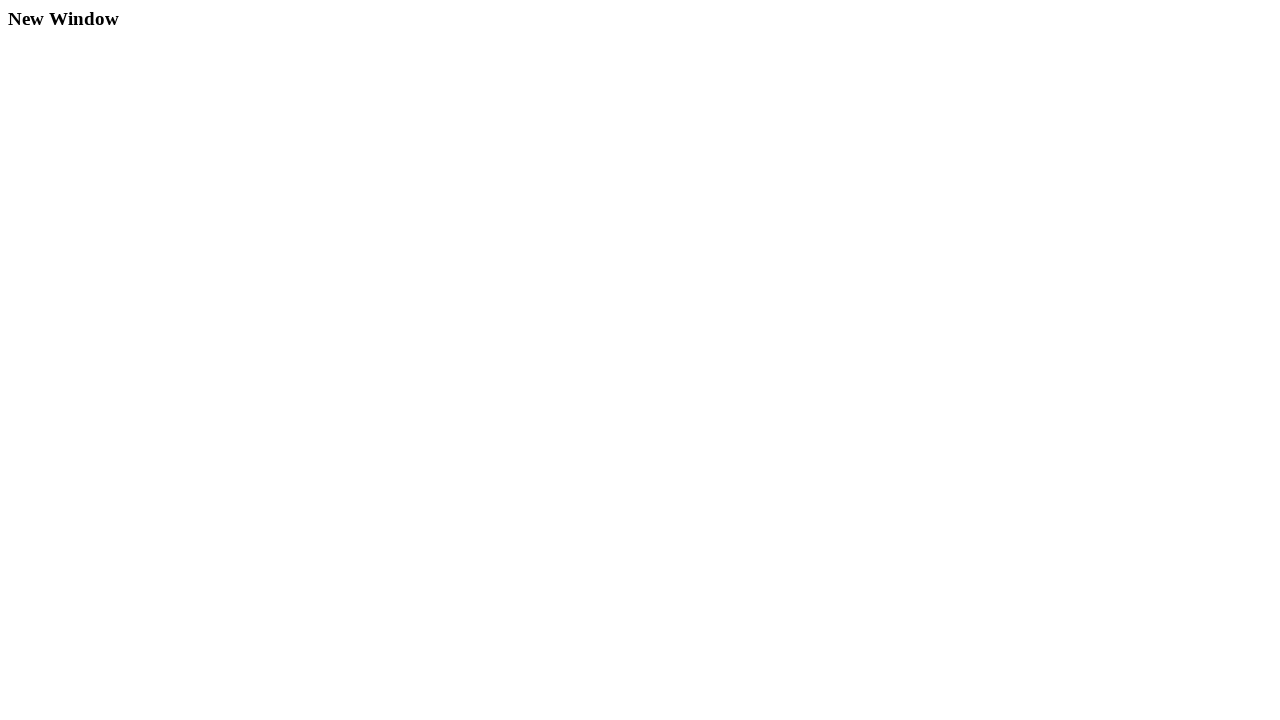

Switched back to original window
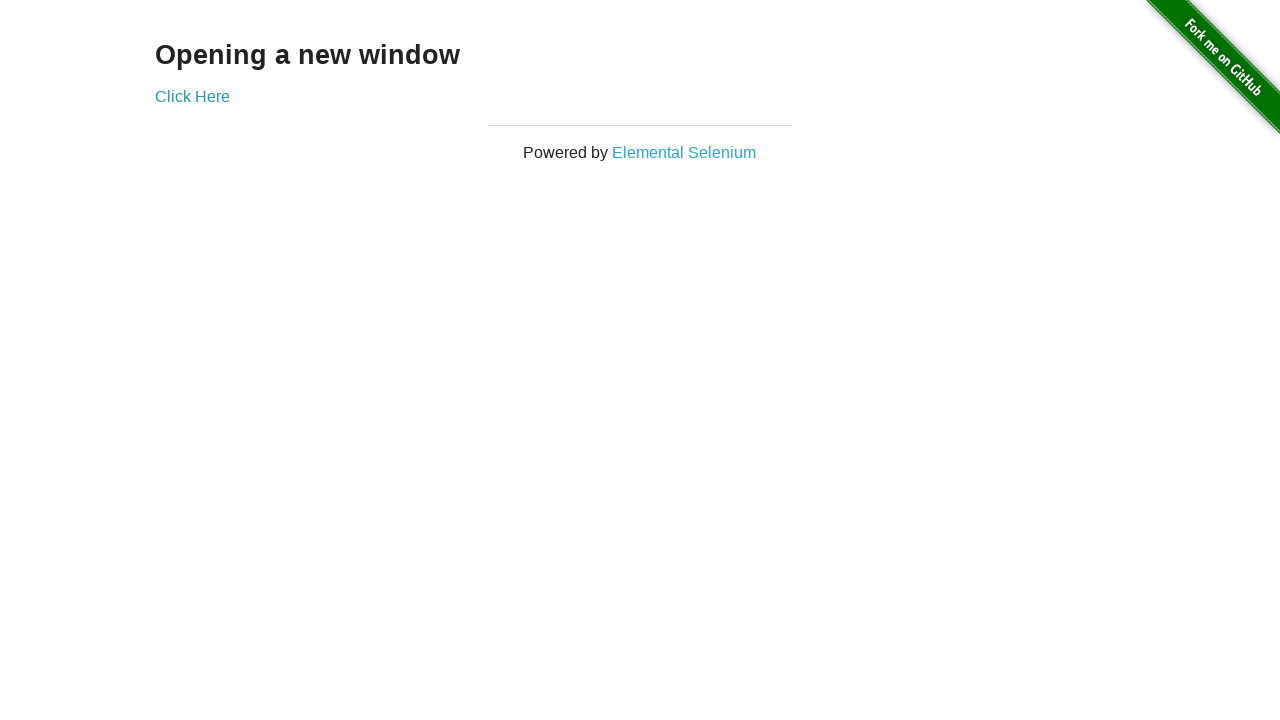

Verified h3 element exists in original window
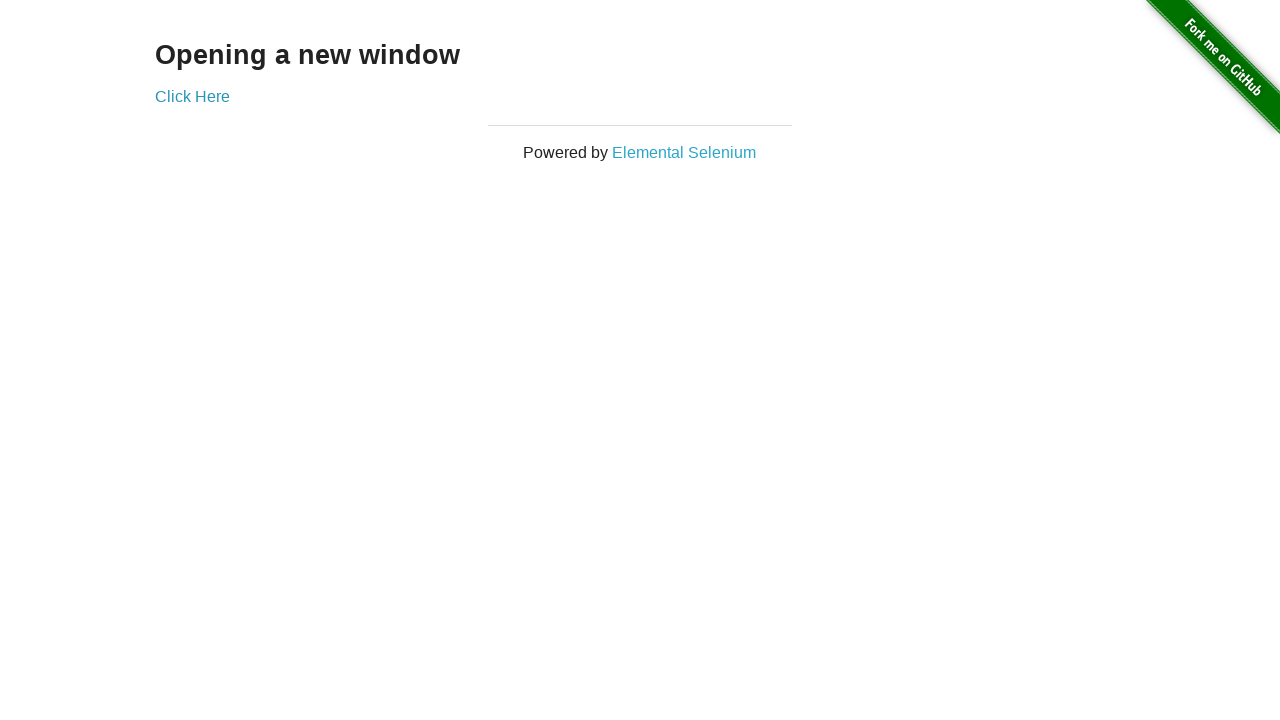

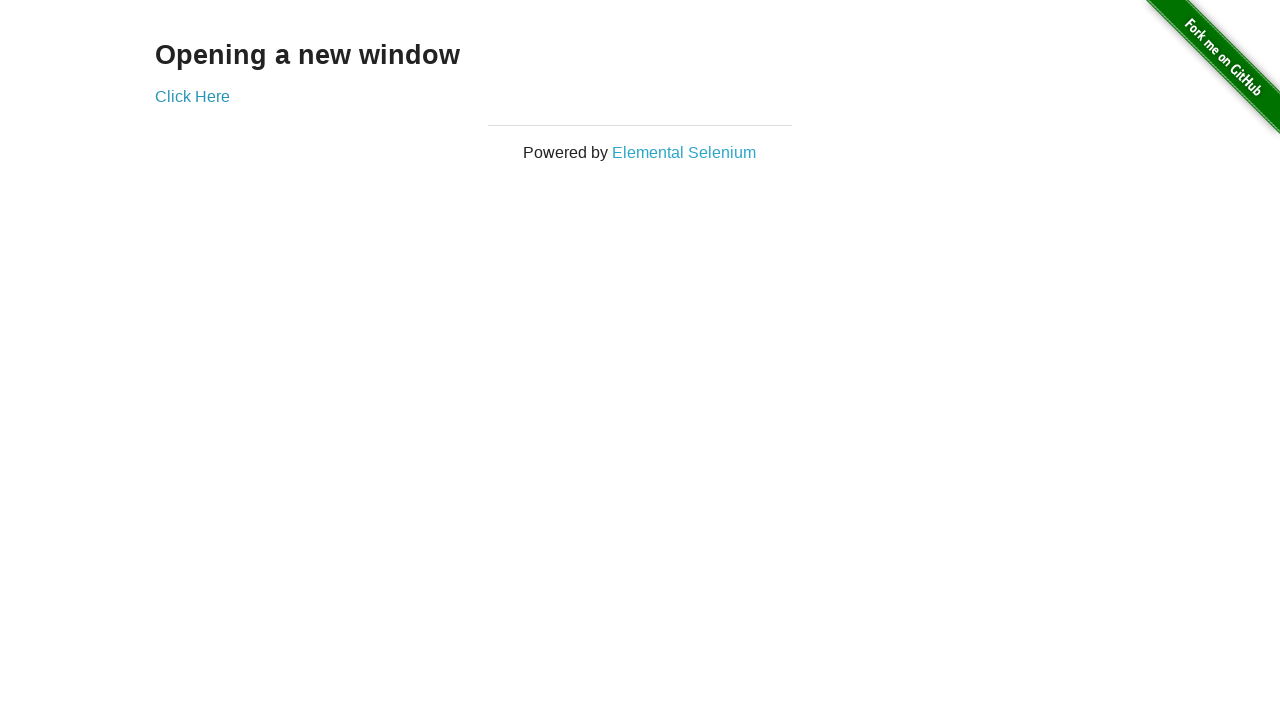